Tests double-click functionality on a text element within an iframe to change its style

Starting URL: https://www.w3schools.com/tags/tryit.asp?filename=tryhtml5_ev_ondblclick2

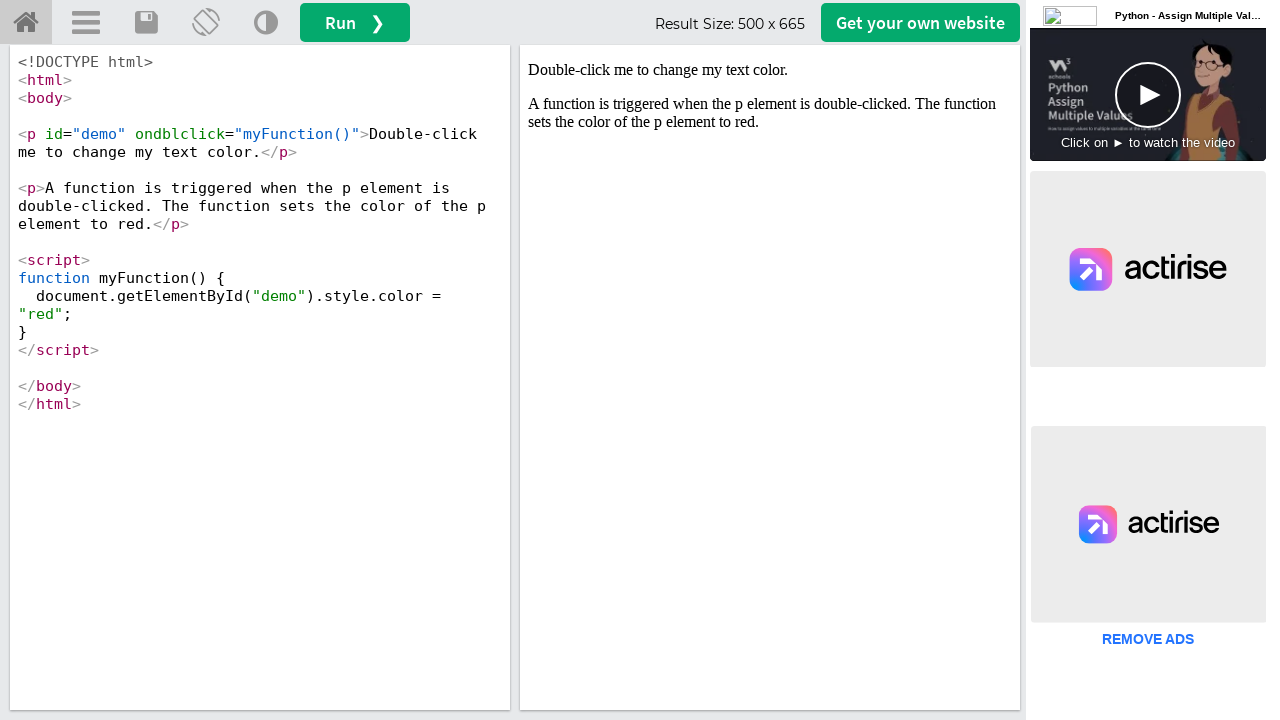

Located iframe with id 'iframeResult'
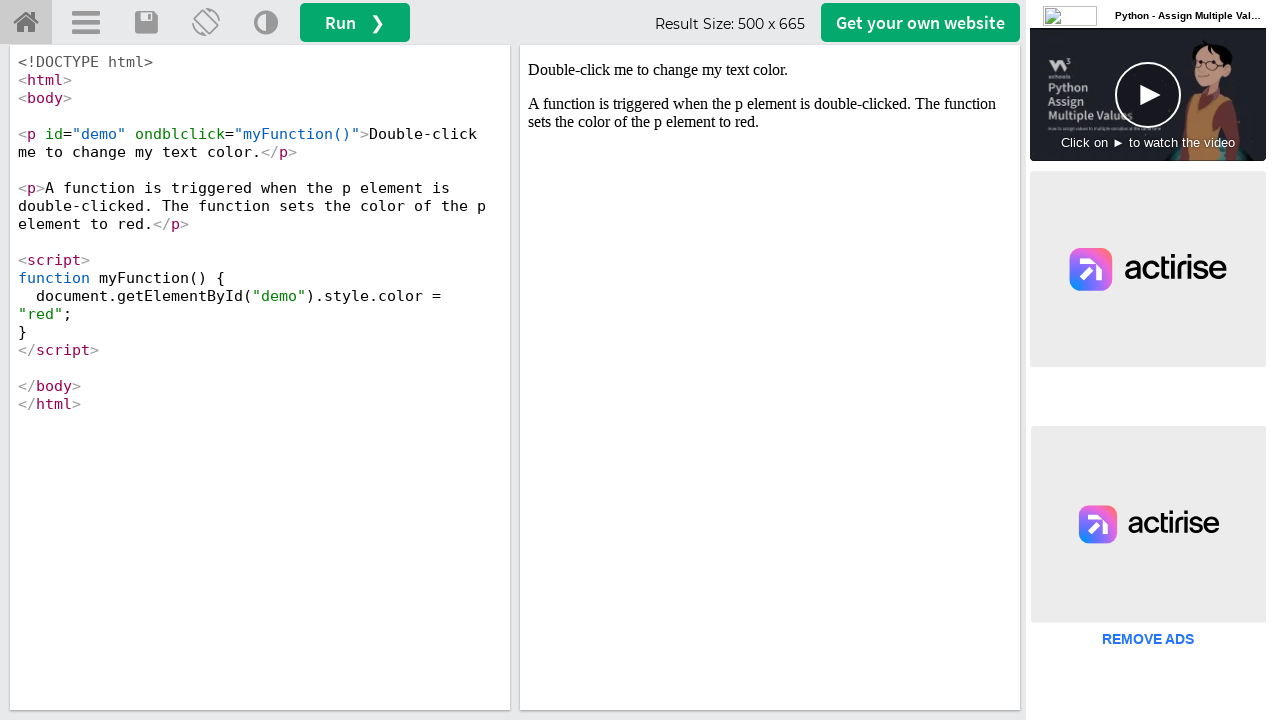

Double-clicked on #demo text element within iframe to trigger style change at (770, 70) on iframe[id='iframeResult'] >> internal:control=enter-frame >> #demo
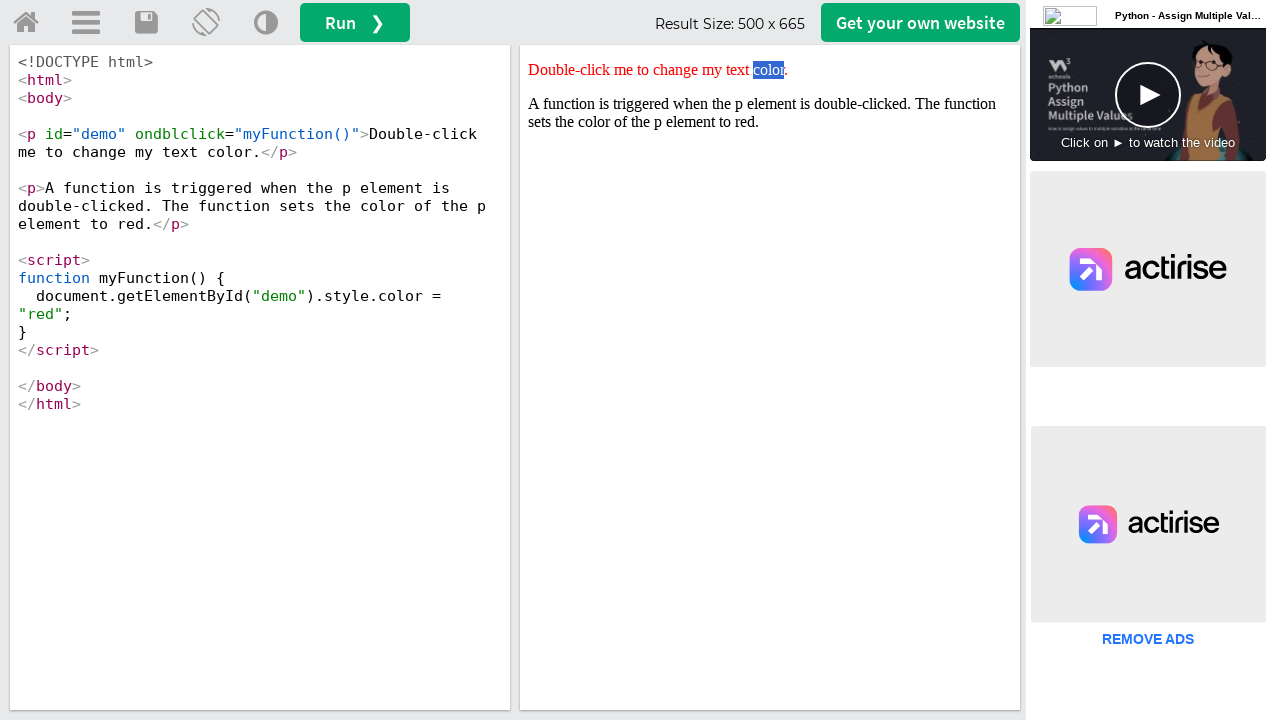

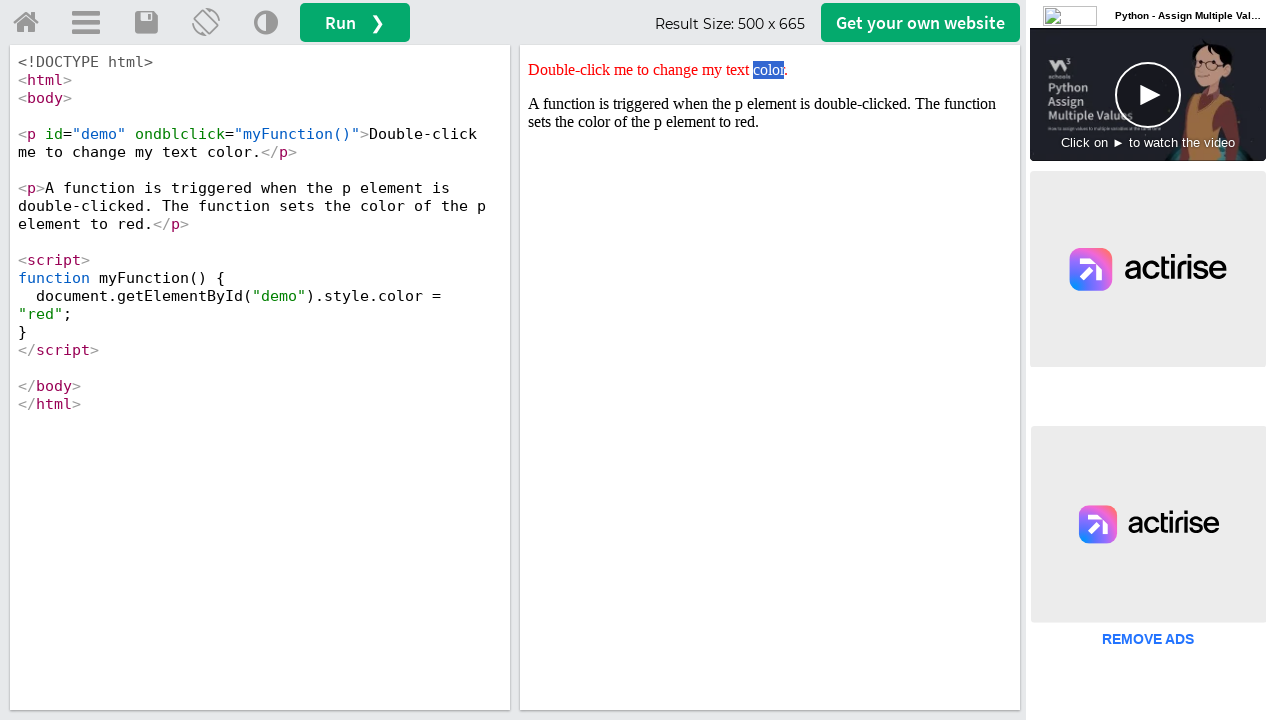